Tests navigation functionality on page 6 by clicking each diet experience option and using back button to return.

Starting URL: https://dietsw.tutorplace.ru/

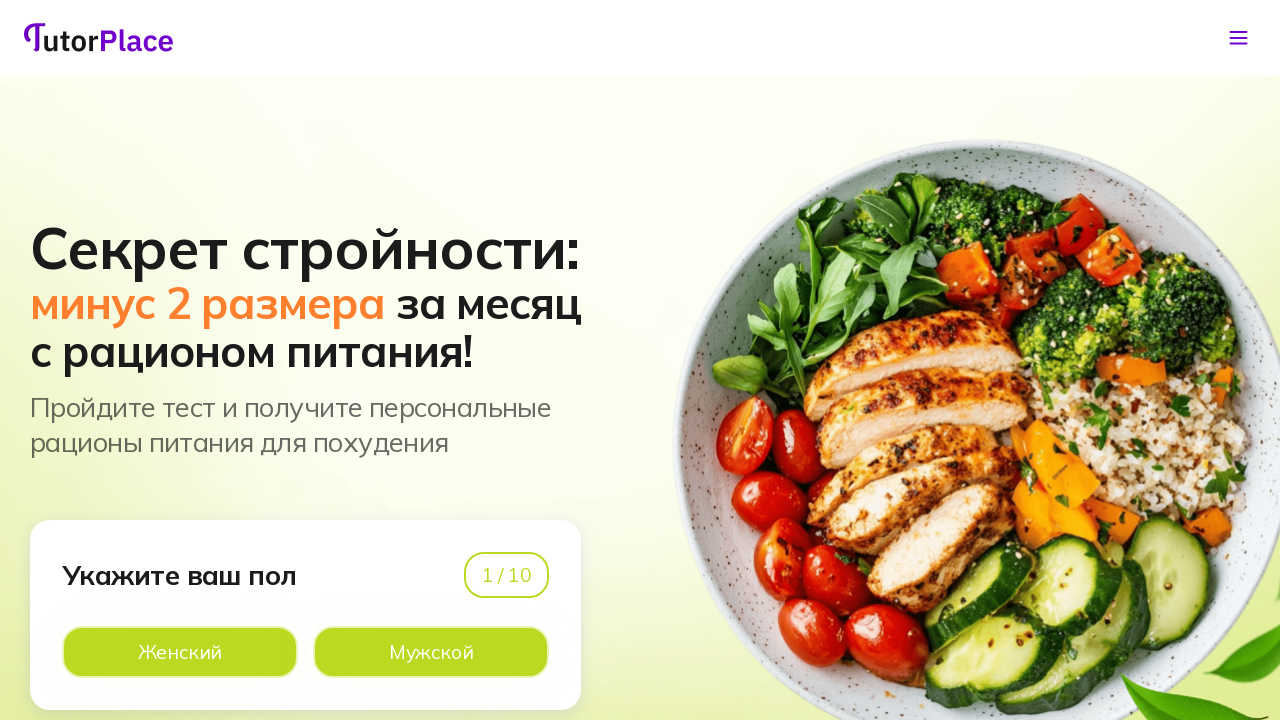

Clicked option on page 1 at (431, 652) on xpath=//*[@id='app']/main/div/section[1]/div/div/div[1]/div[2]/div[2]/div[2]/lab
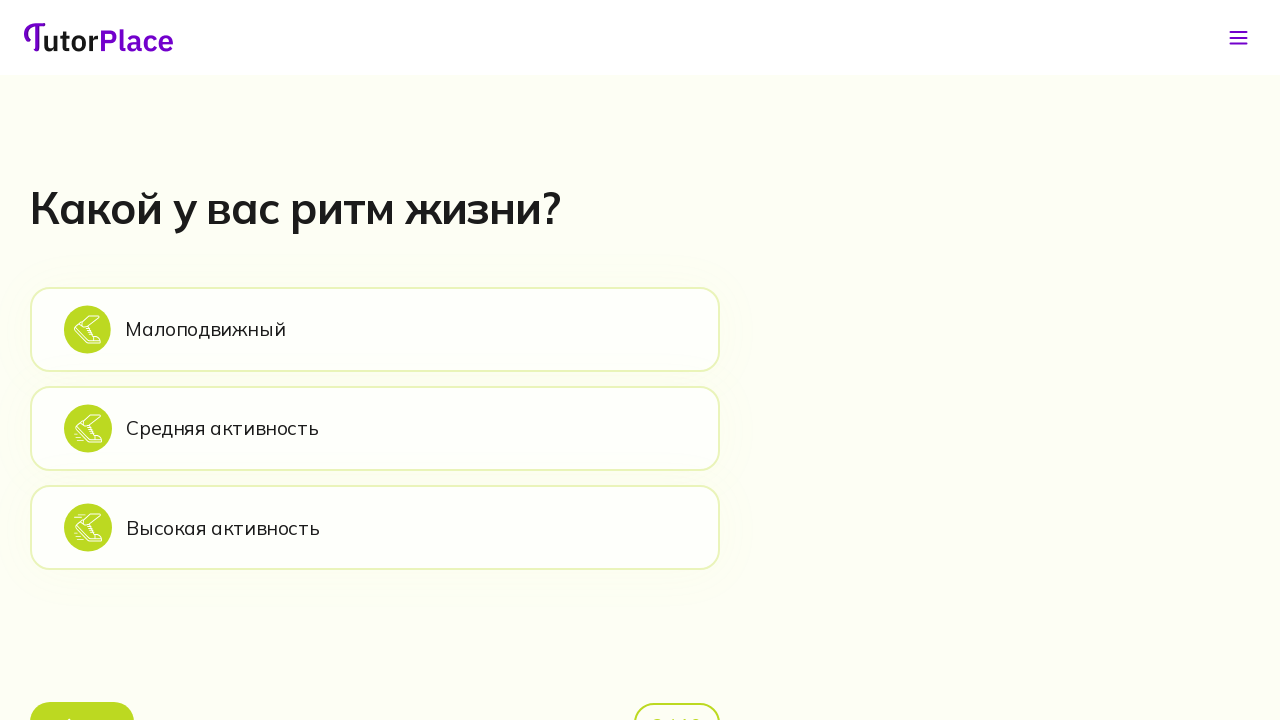

Clicked option on page 2 at (375, 329) on xpath=//*[@id='app']/main/div/section[2]/div/div/div[2]/div[1]/div[2]/div[1]/lab
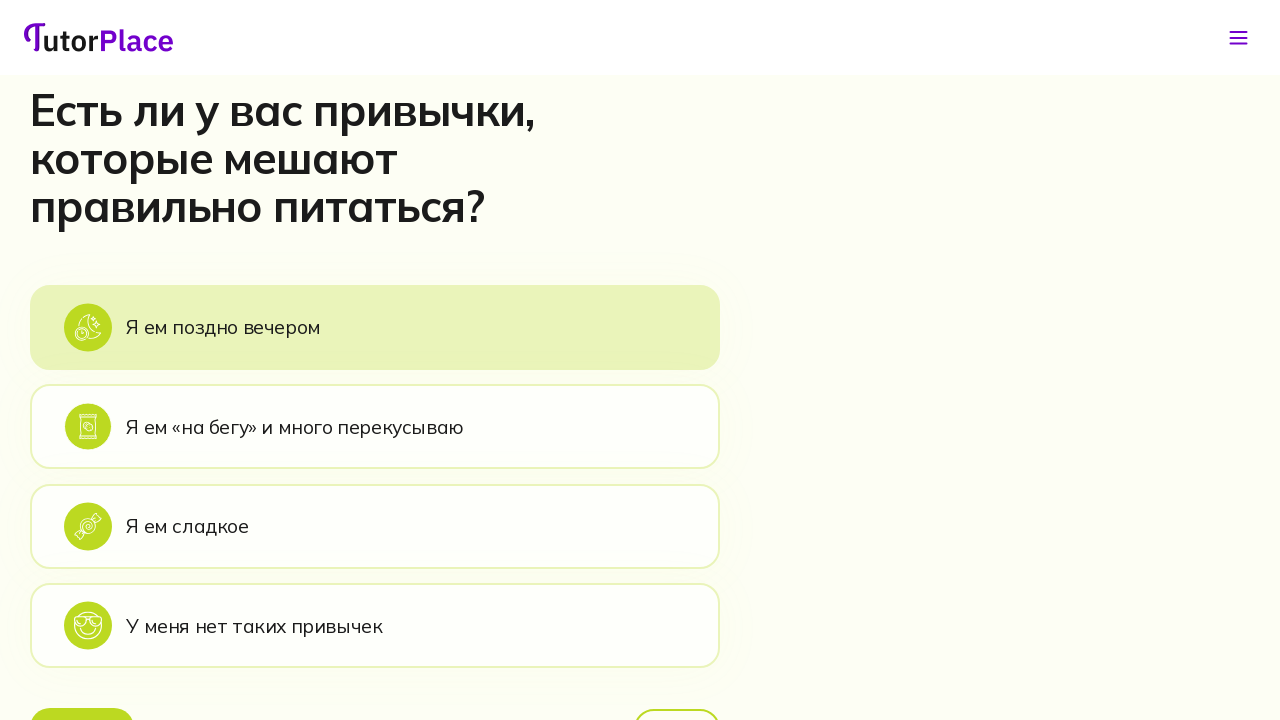

Clicked option on page 3 at (375, 327) on xpath=//*[@id='app']/main/div/section[3]/div/div/div[2]/div[1]/div[2]/div[1]/lab
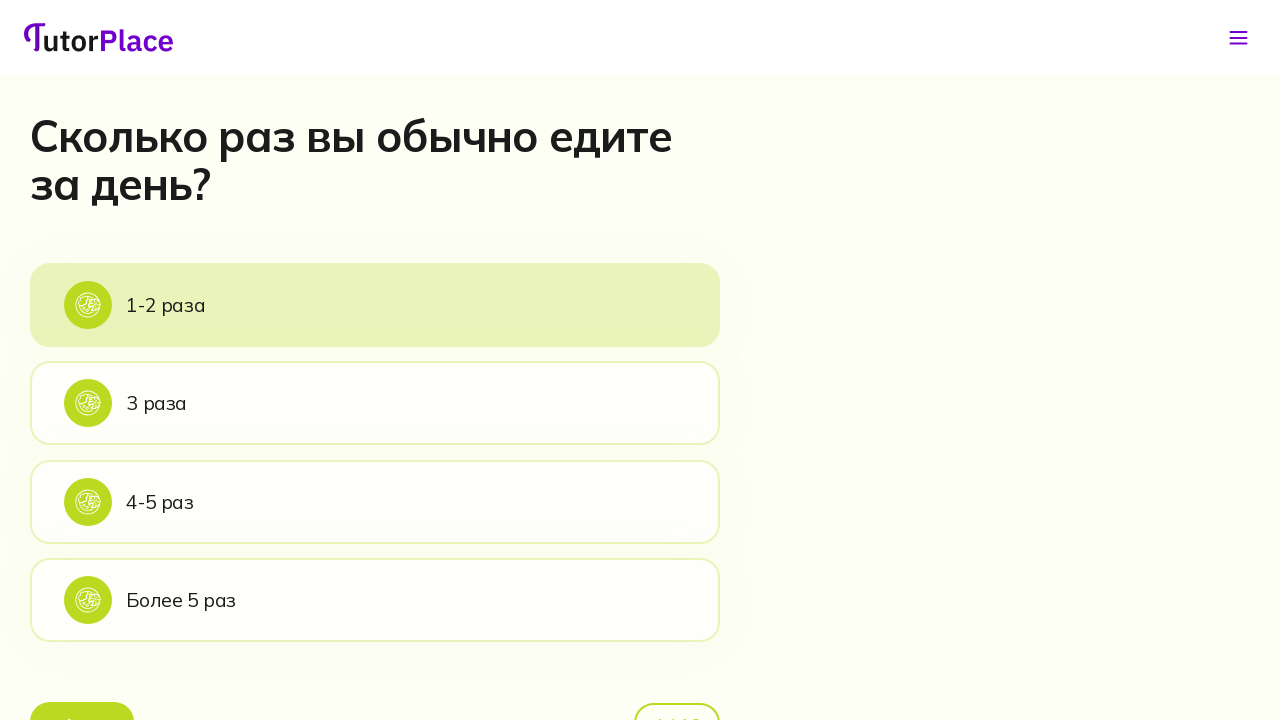

Clicked option on page 4 at (375, 305) on xpath=//*[@id='app']/main/div/section[4]/div/div/div[2]/div[1]/div[2]/div[1]/lab
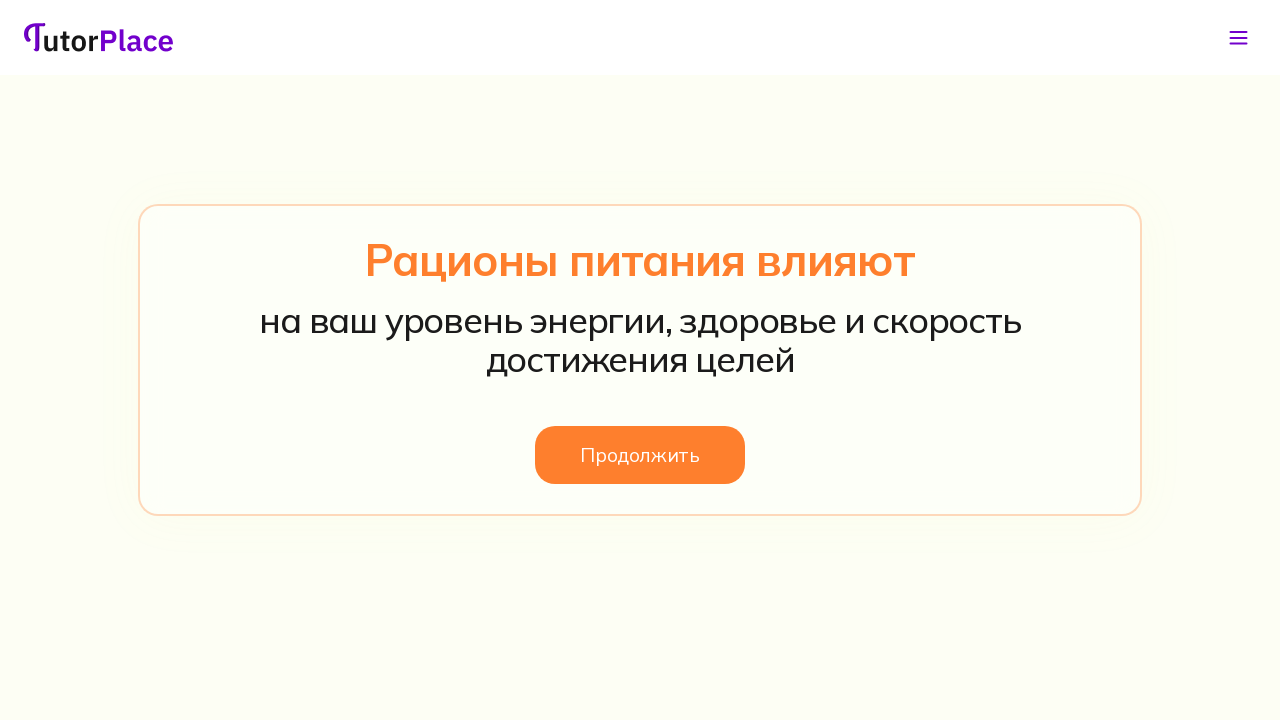

Clicked button on page 5 at (640, 455) on xpath=//*[@id='app']/main/div/section[5]/div/div/div/button/span
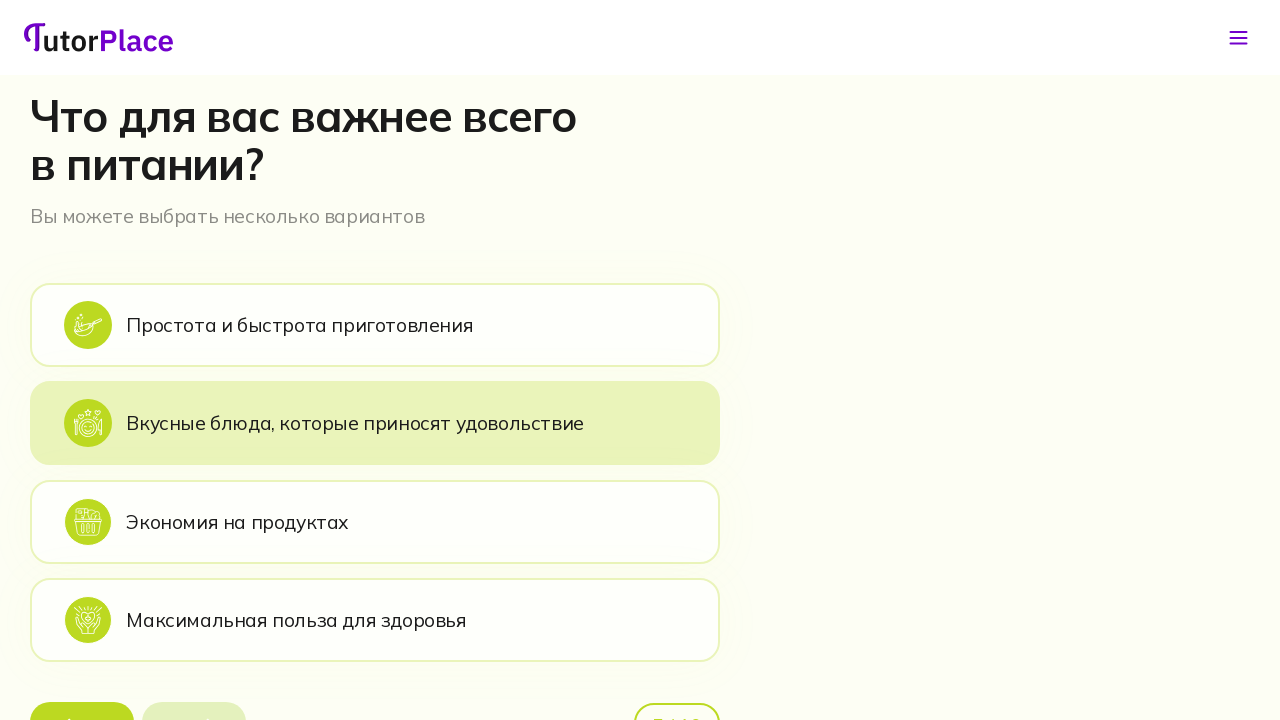

Clicked option on page 6 at (375, 325) on xpath=//*[@id='app']/main/div/section[6]/div/div/div[2]/div[1]/div[2]/div[1]/lab
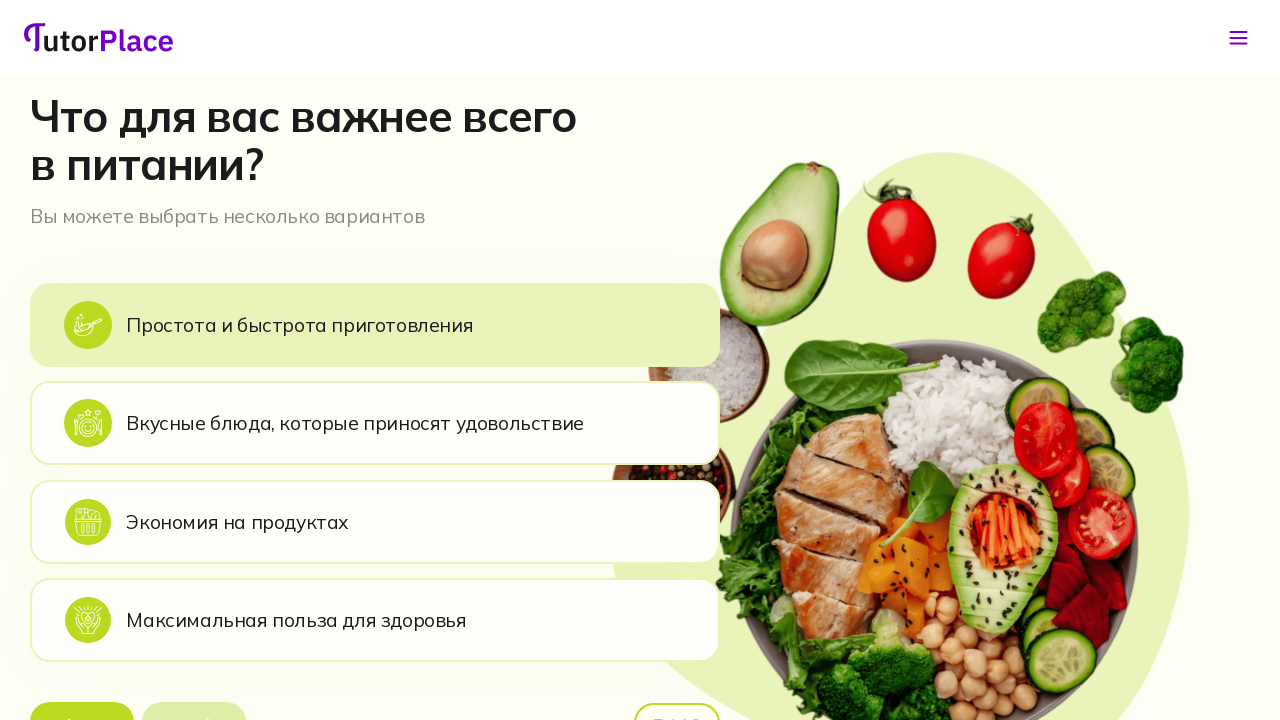

Clicked next button to proceed to page 7 at (194, 696) on xpath=//*[@id='app']/main/div/section[6]/div/div/div[2]/div[1]/div[3]/button[2]
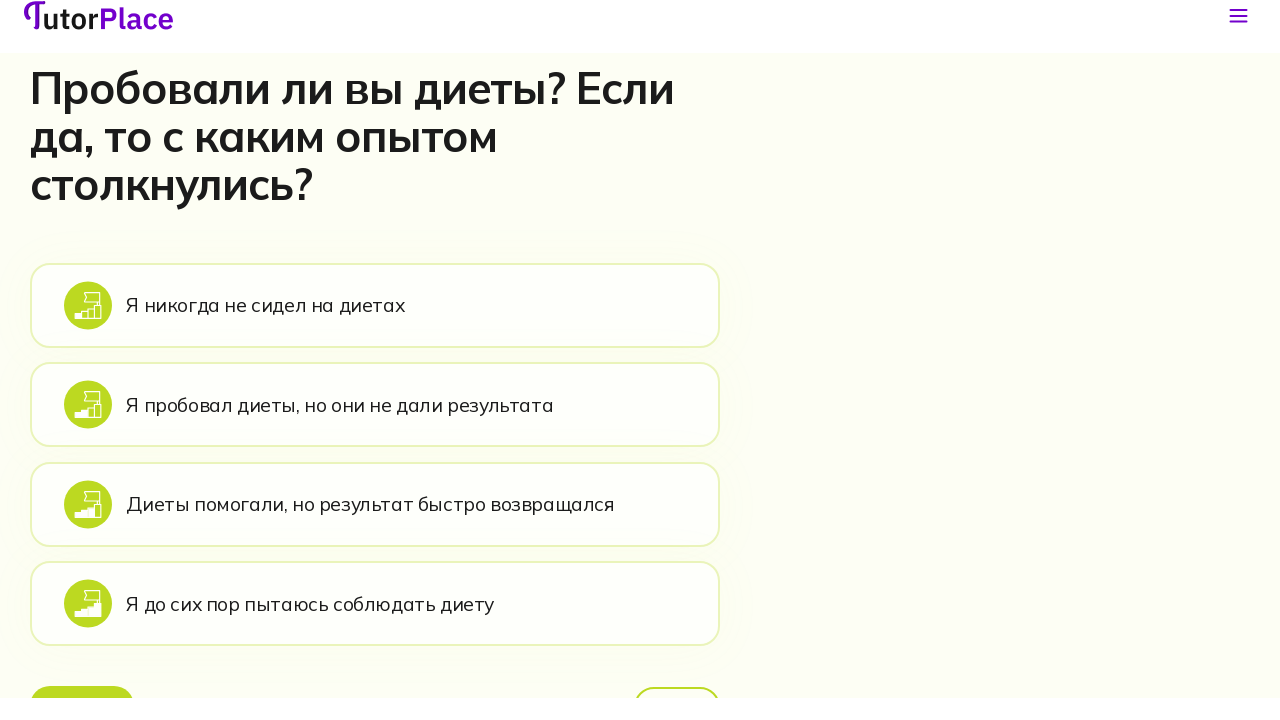

Clicked first diet experience option on page 7 at (375, 327) on xpath=//*[@id='app']/main/div/section[7]/div/div/div[2]/div[1]/div[2]/div[1]/lab
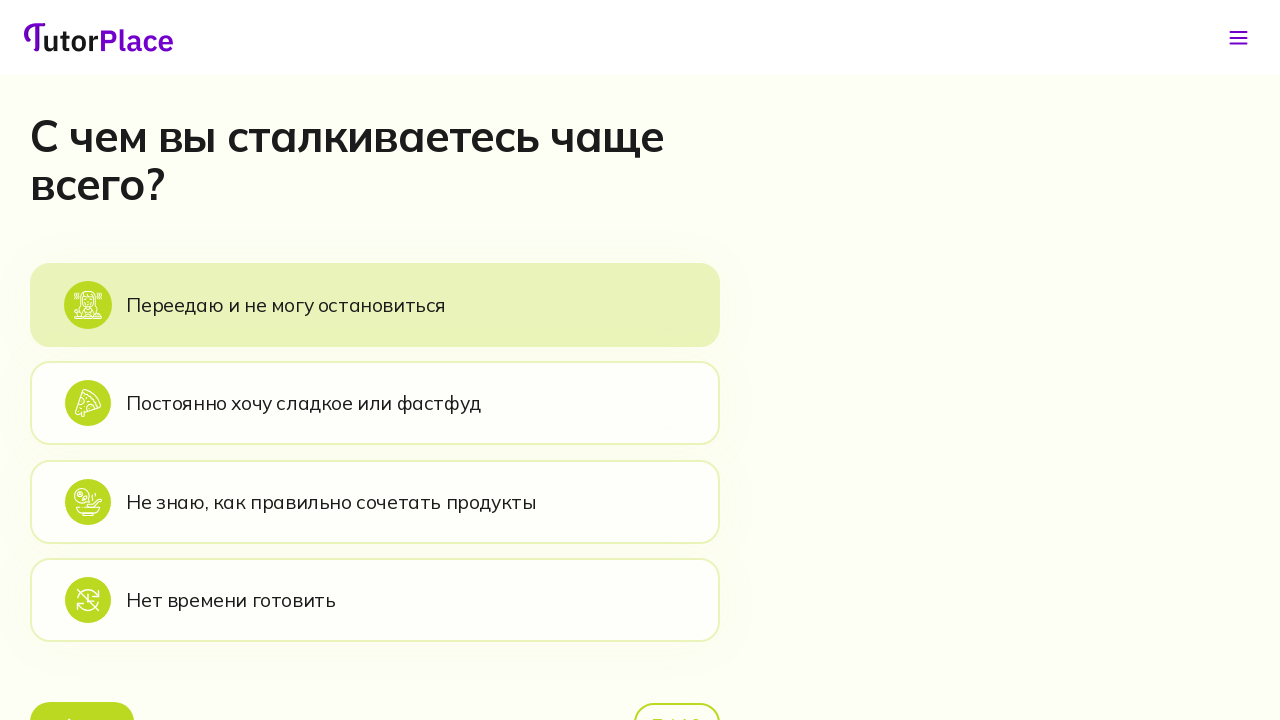

Clicked back button to return to page 7 at (82, 696) on xpath=//*[@id='app']/main/div/section[8]/div/div/div[2]/div[1]/div[3]/button
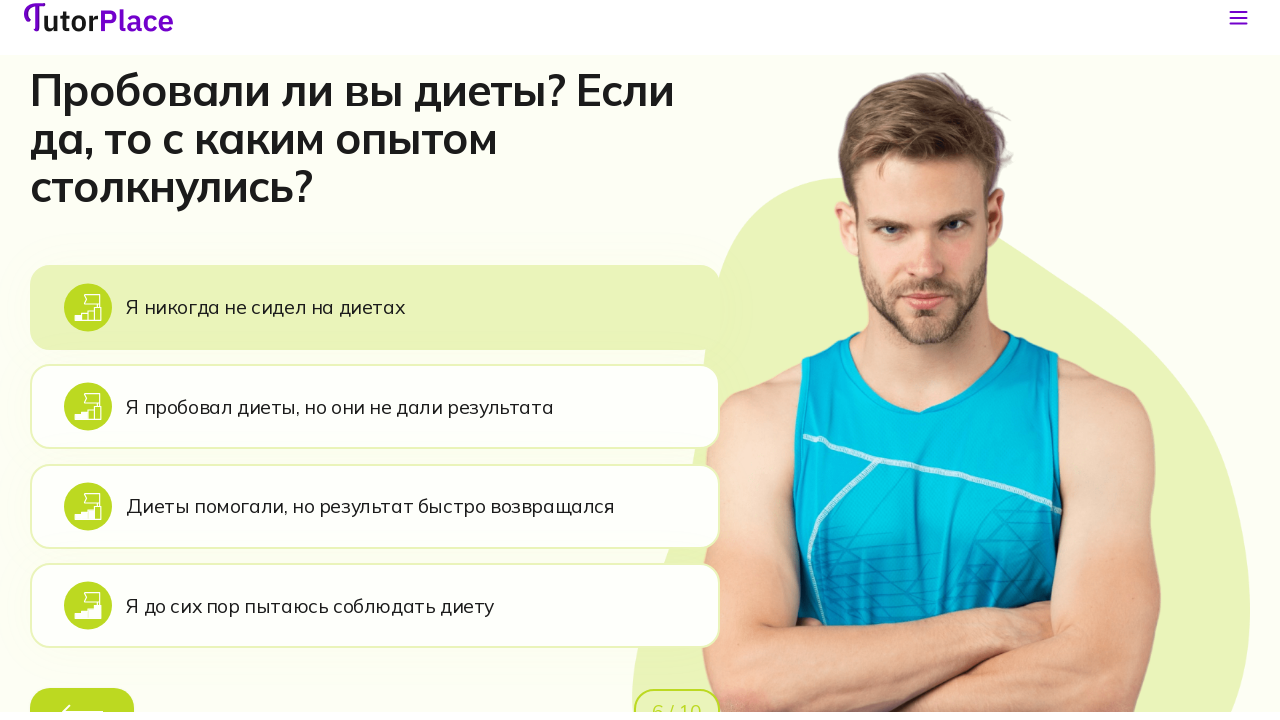

Clicked second diet experience option on page 7 at (375, 427) on xpath=//*[@id='app']/main/div/section[7]/div/div/div[2]/div[1]/div[2]/div[2]/lab
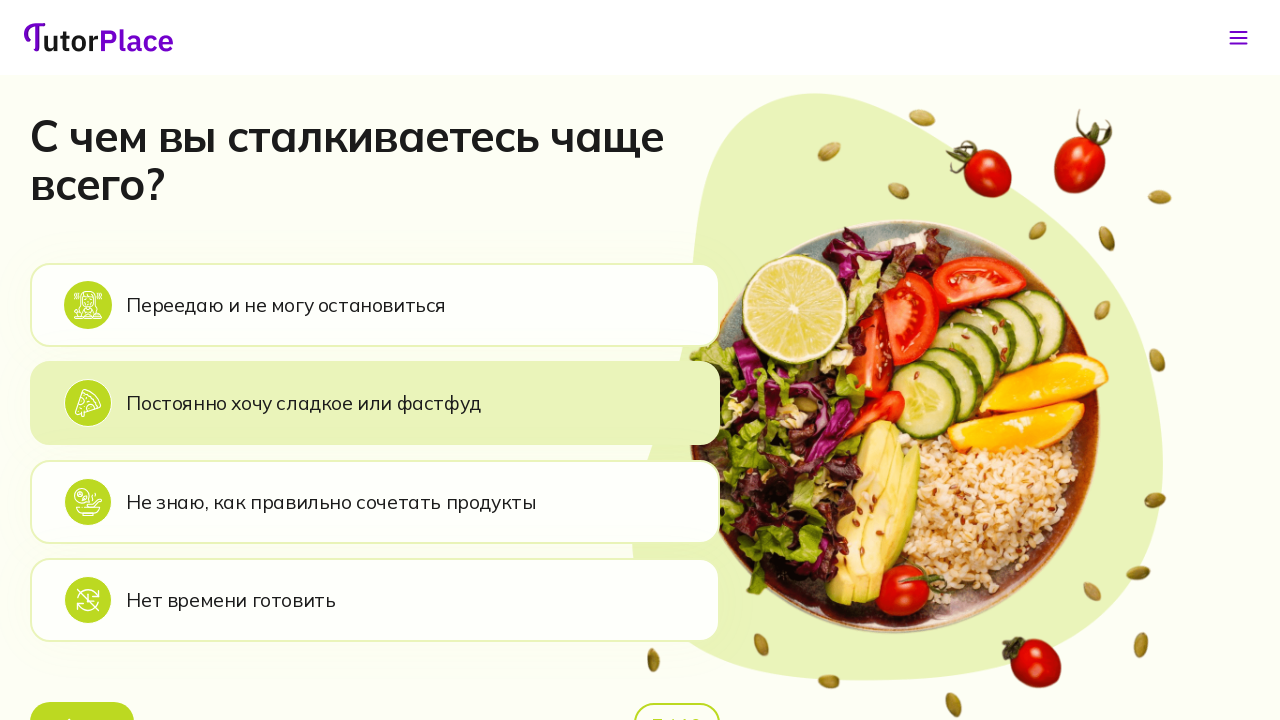

Clicked back button to return to page 7 at (82, 696) on xpath=//*[@id='app']/main/div/section[8]/div/div/div[2]/div[1]/div[3]/button
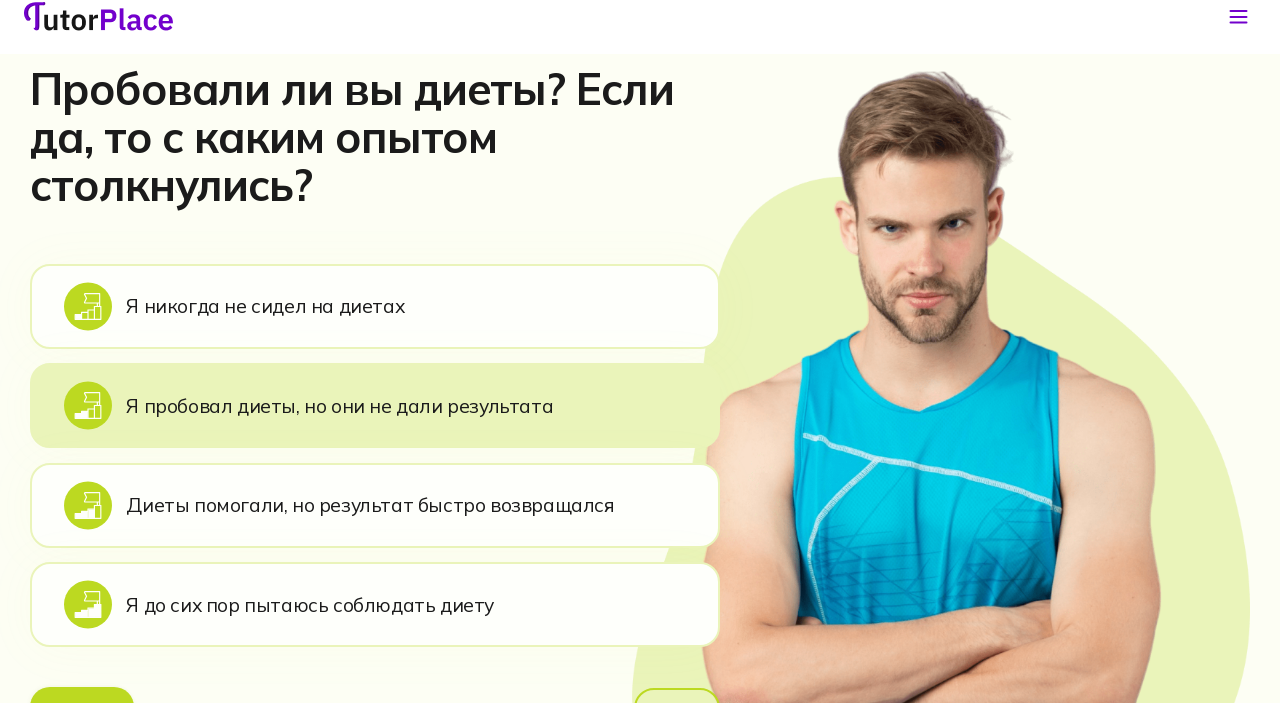

Clicked third diet experience option on page 7 at (375, 526) on xpath=//*[@id='app']/main/div/section[7]/div/div/div[2]/div[1]/div[2]/div[3]/lab
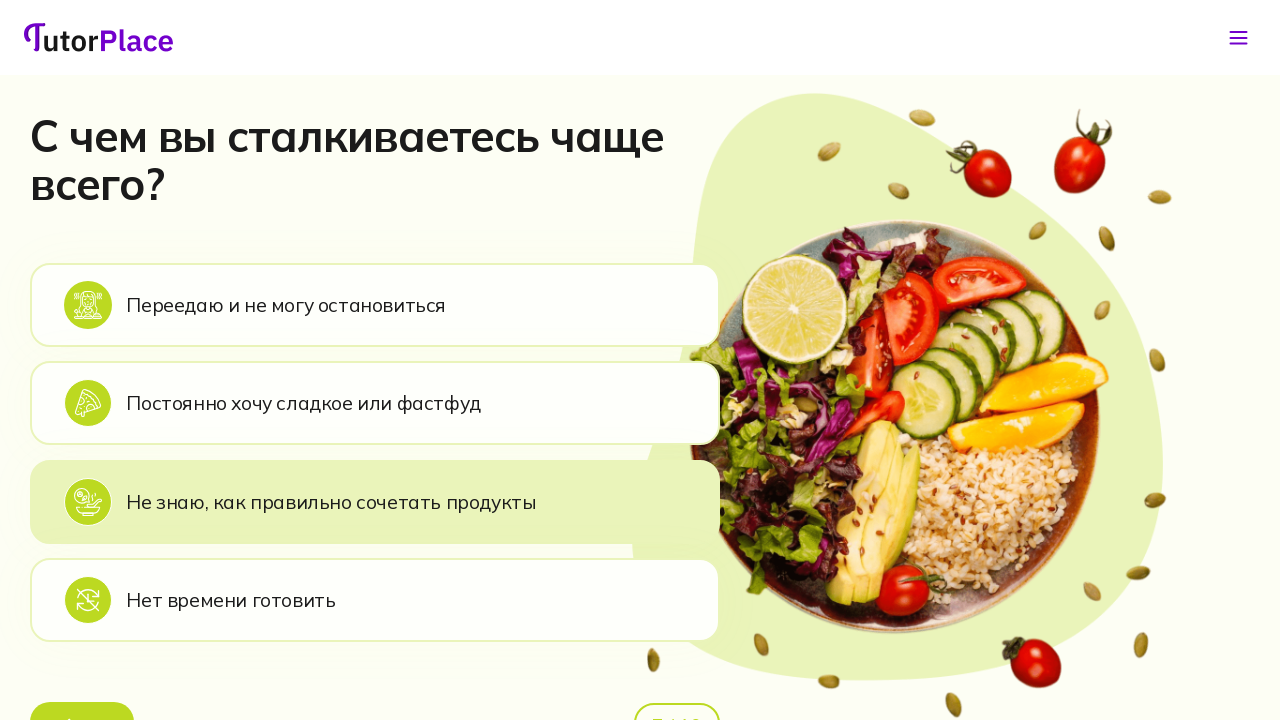

Clicked back button to return to page 7 at (82, 696) on xpath=//*[@id='app']/main/div/section[8]/div/div/div[2]/div[1]/div[3]/button
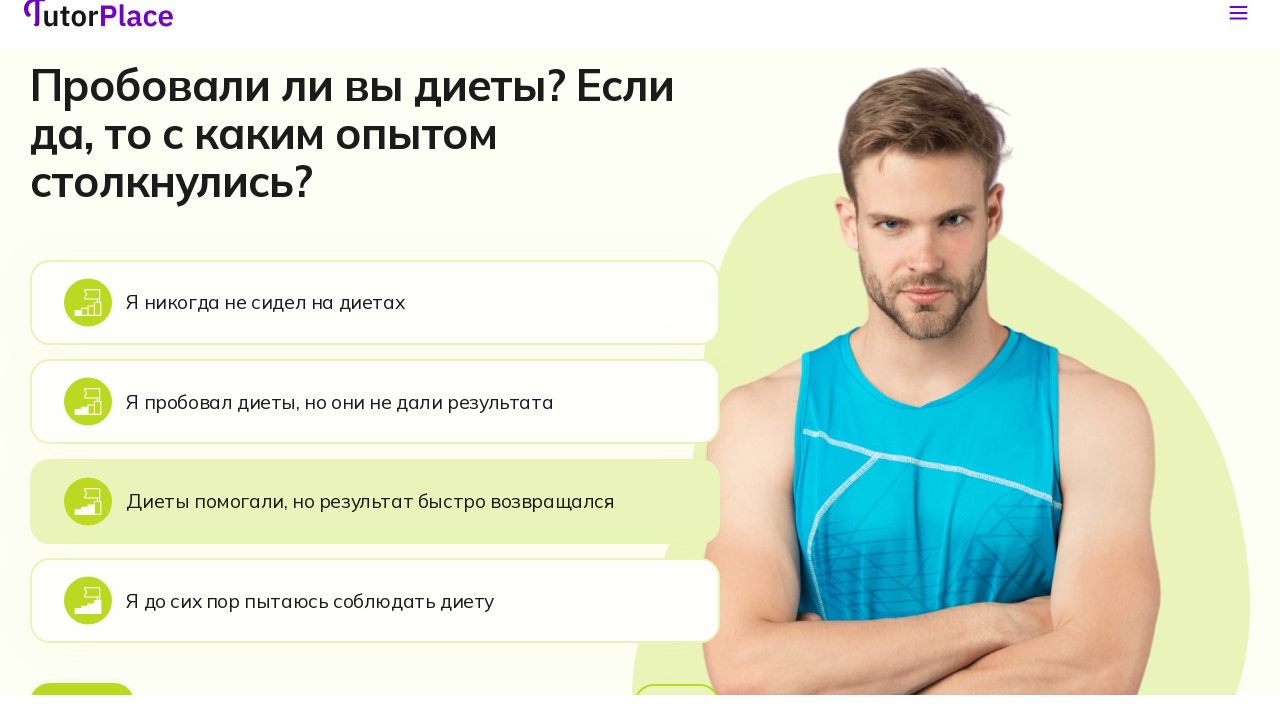

Clicked fourth diet experience option on page 7 at (375, 626) on xpath=//*[@id='app']/main/div/section[7]/div/div/div[2]/div[1]/div[2]/div[4]/lab
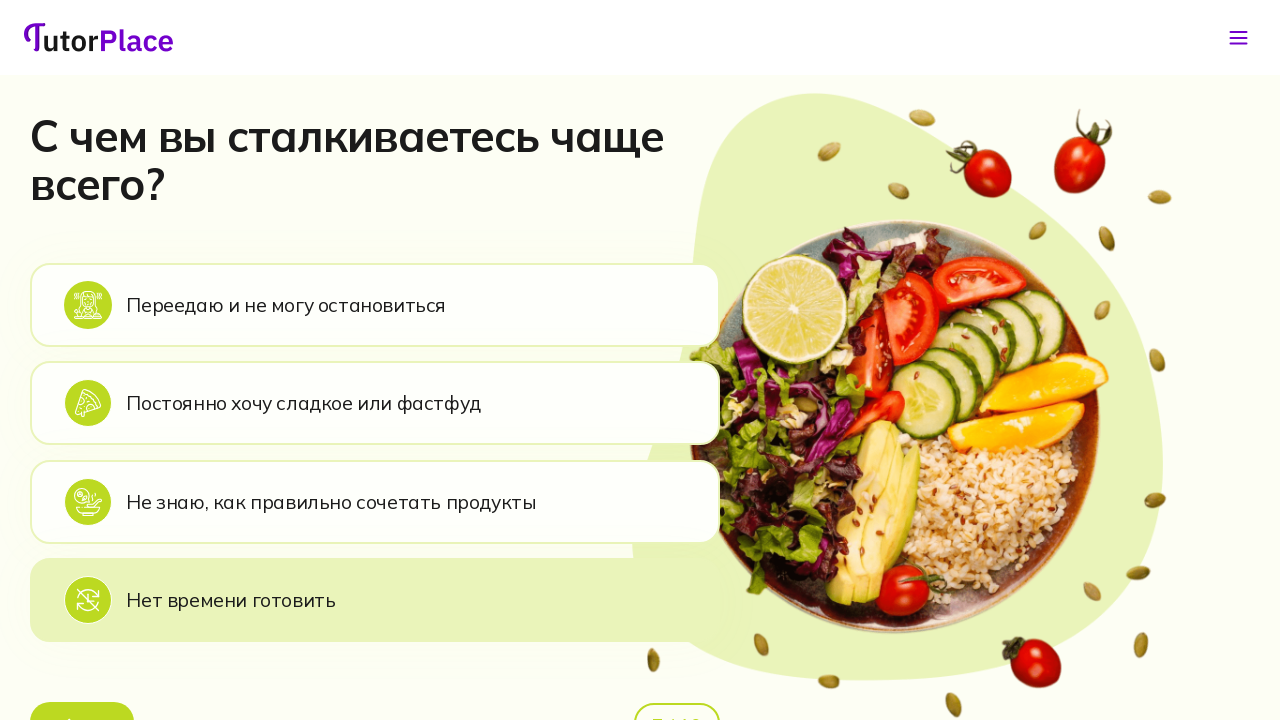

Clicked back button to return to page 7 at (82, 696) on xpath=//*[@id='app']/main/div/section[8]/div/div/div[2]/div[1]/div[3]/button
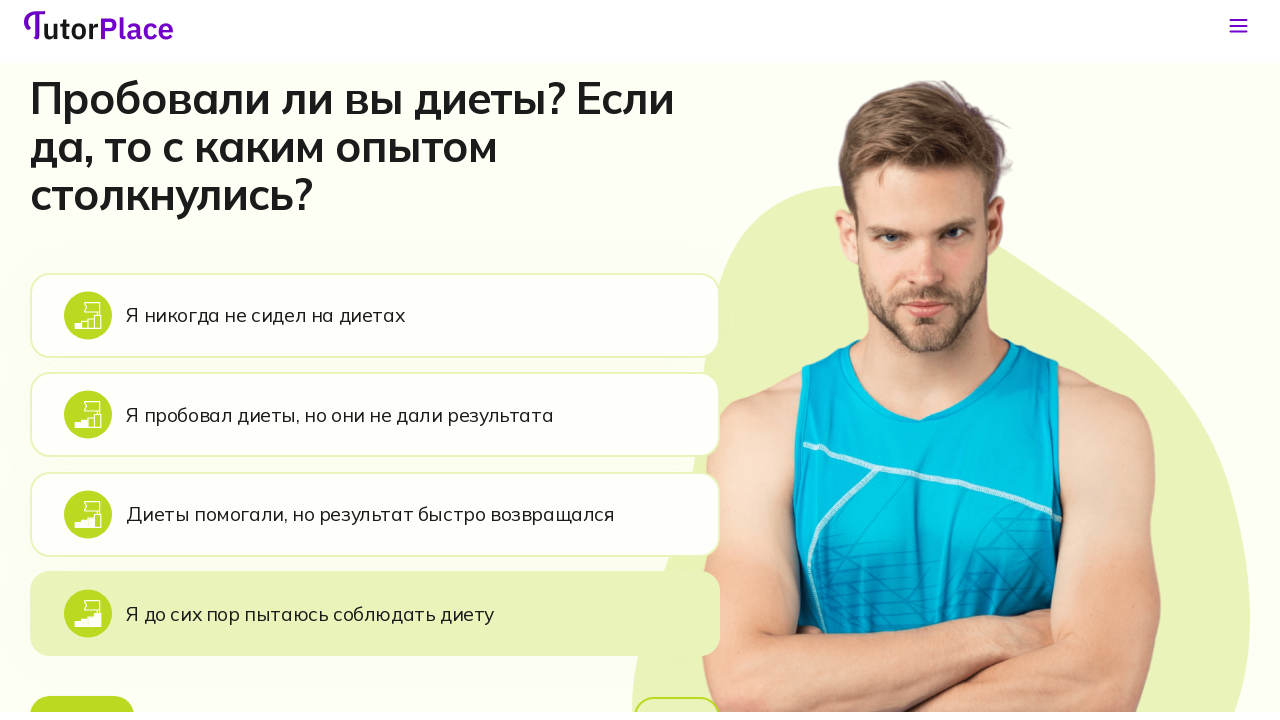

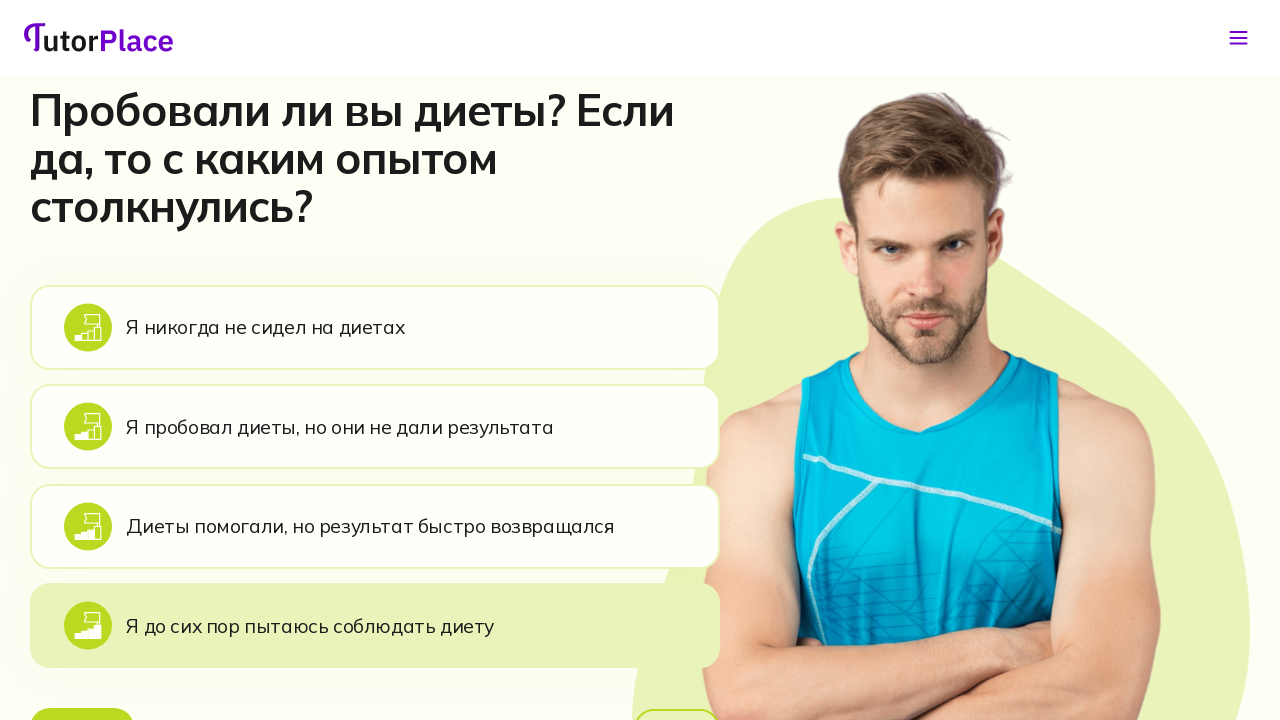